Tests Bootstrap dropdown with search functionality by selecting multiple countries from a searchable dropdown

Starting URL: https://www.lambdatest.com/selenium-playground/jquery-dropdown-search-demo

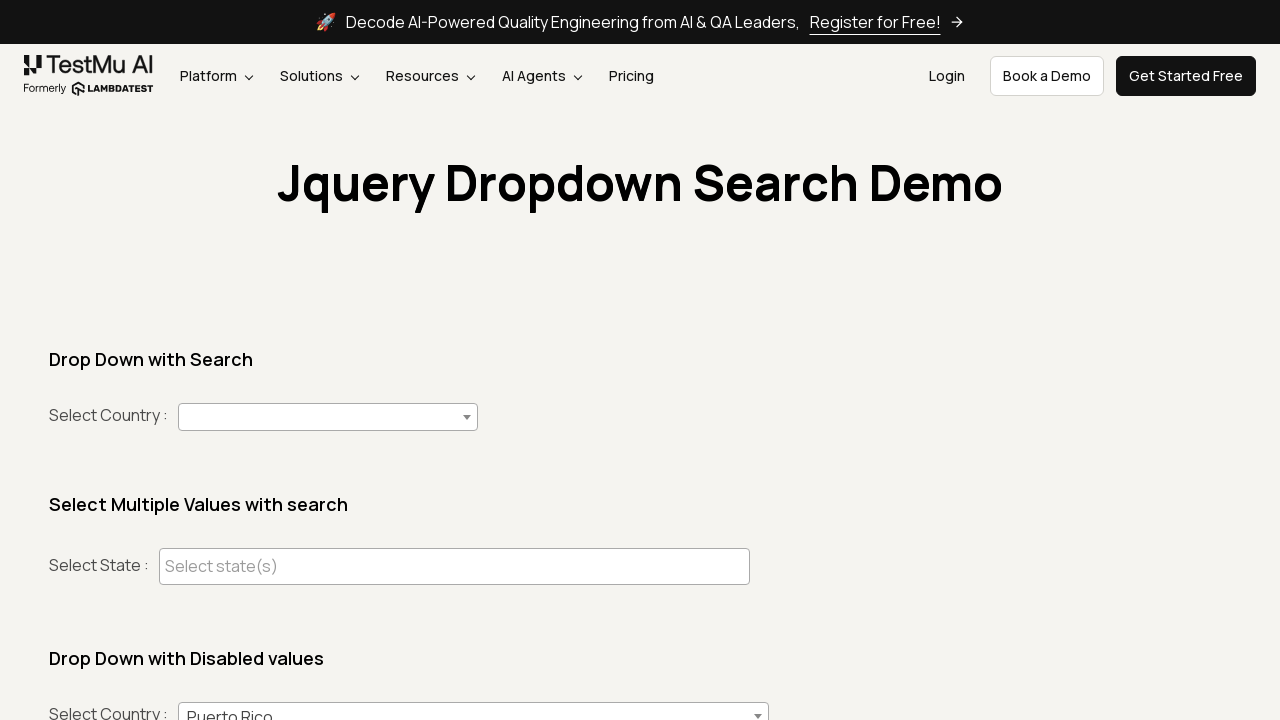

Clicked dropdown to open it for selecting India at (328, 417) on #country+span
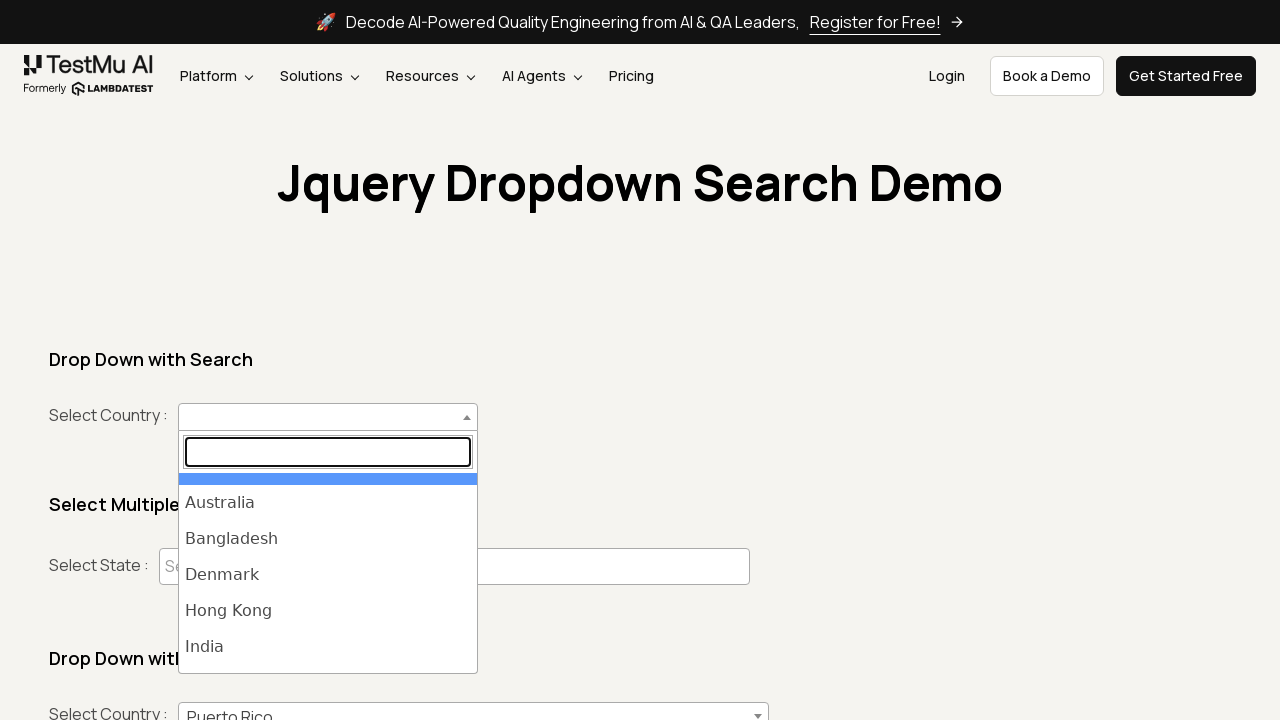

Selected India from dropdown list at (328, 647) on ul#select2-country-results >> li >> internal:has-text="India"i
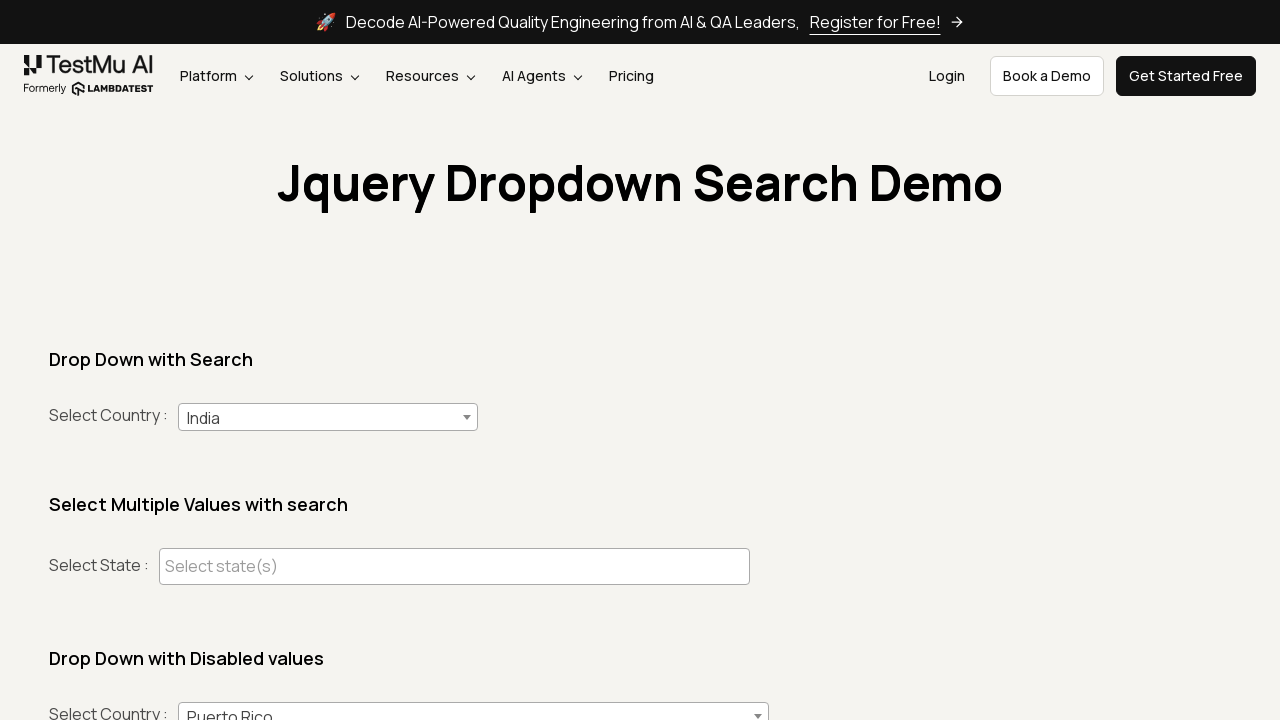

Clicked dropdown to open it for selecting South Africa at (328, 417) on #country+span
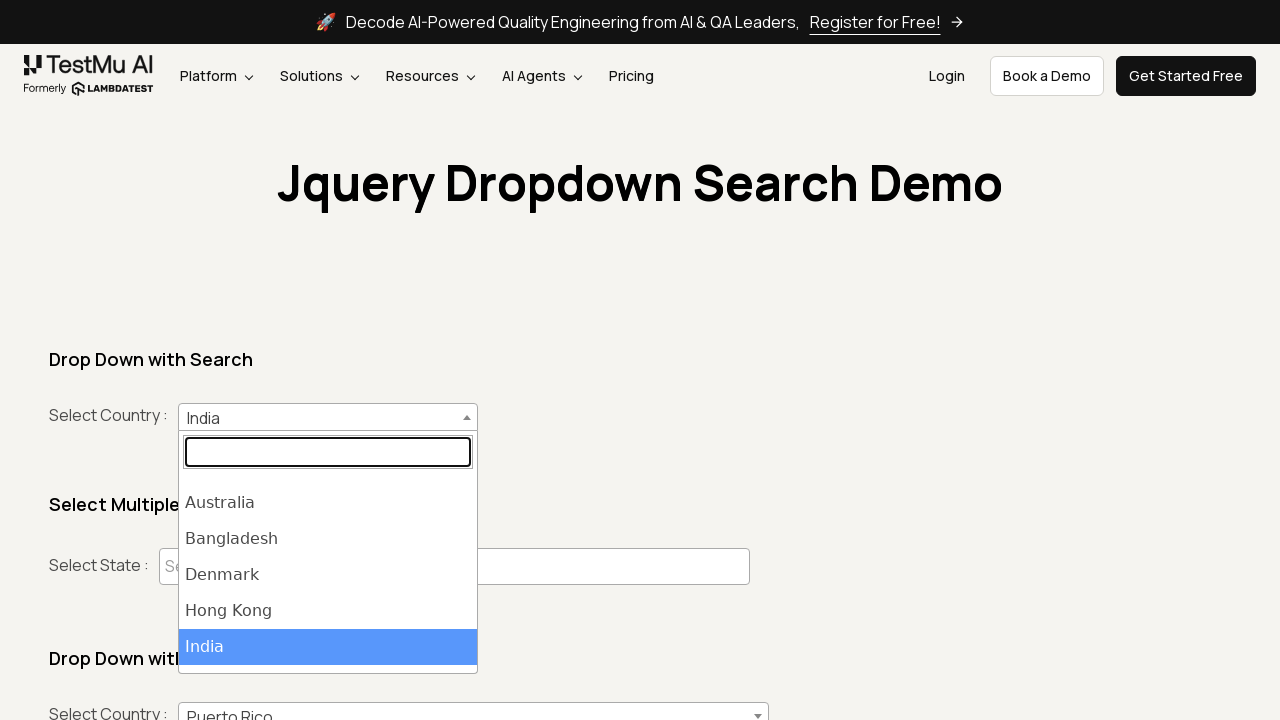

Selected South Africa from dropdown list at (328, 619) on ul#select2-country-results >> li >> internal:has-text="South Africa"i
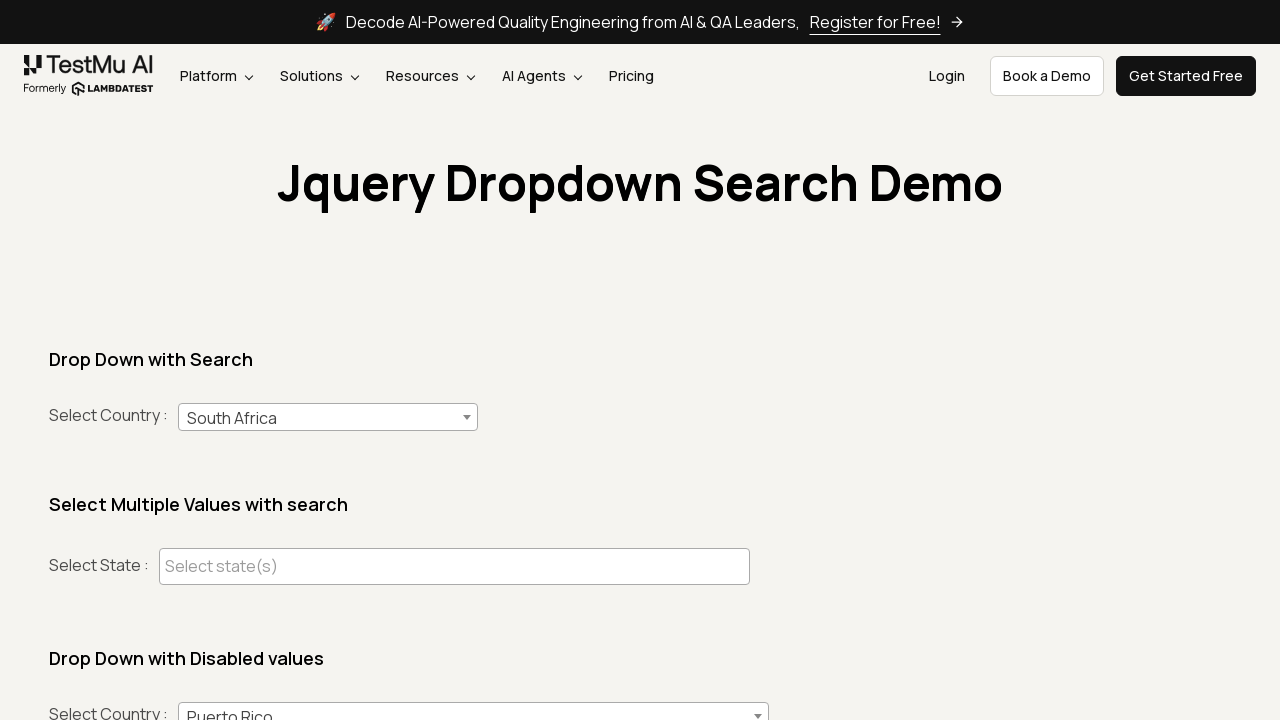

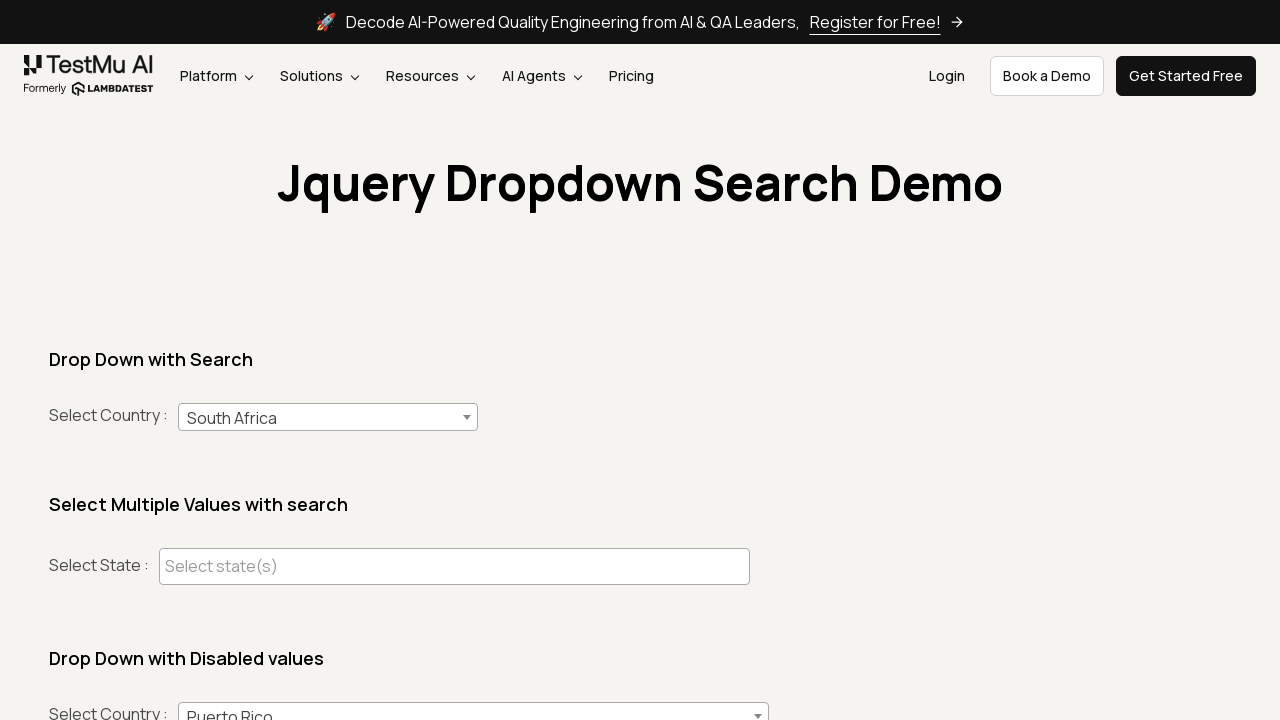